Navigates to Browse Languages, clicks on the 0 category and verifies there are 10 languages listed

Starting URL: http://www.99-bottles-of-beer.net/

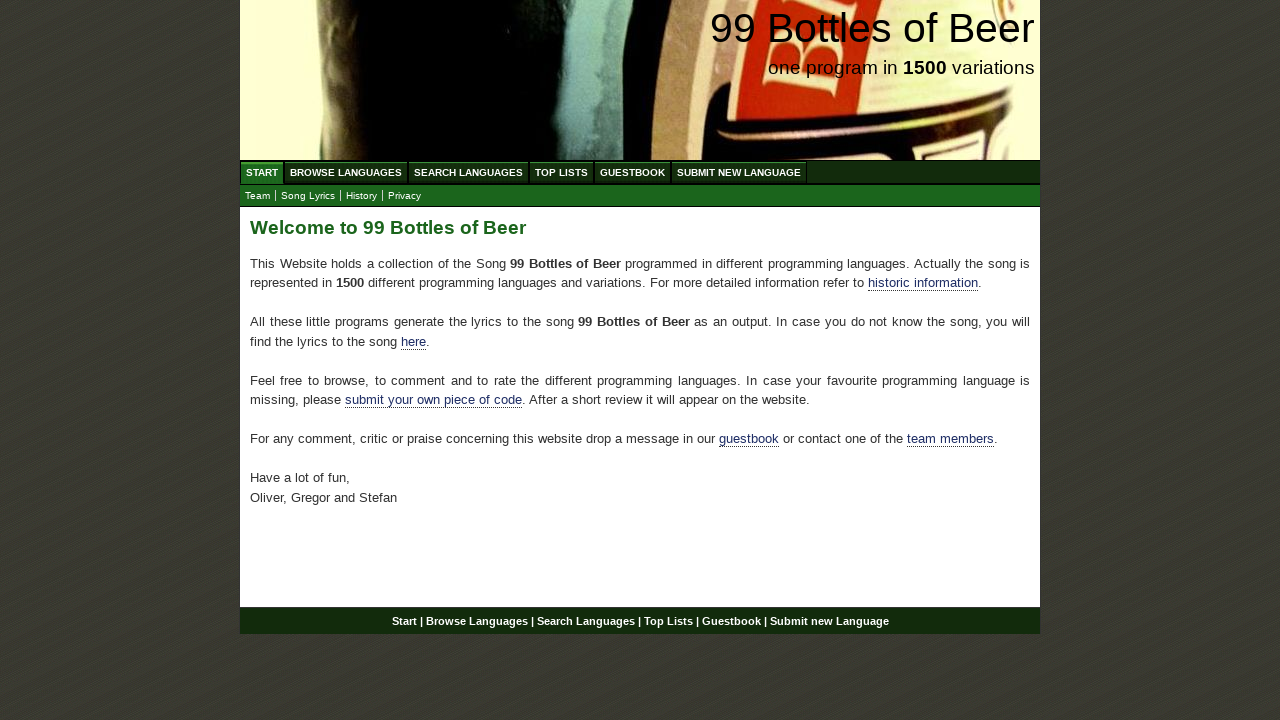

Clicked on Browse Languages menu item at (346, 172) on ul#menu li a[href='/abc.html']
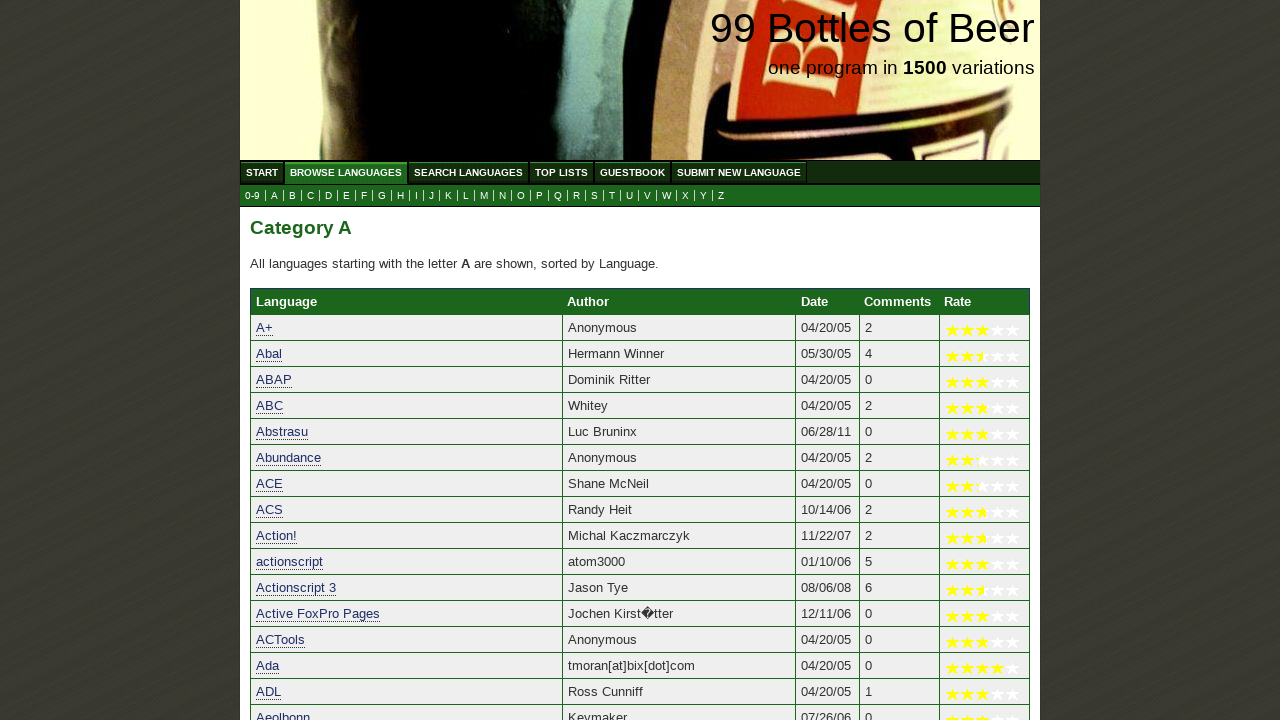

Clicked on 0 (numbers) category at (252, 196) on a[href='0.html']
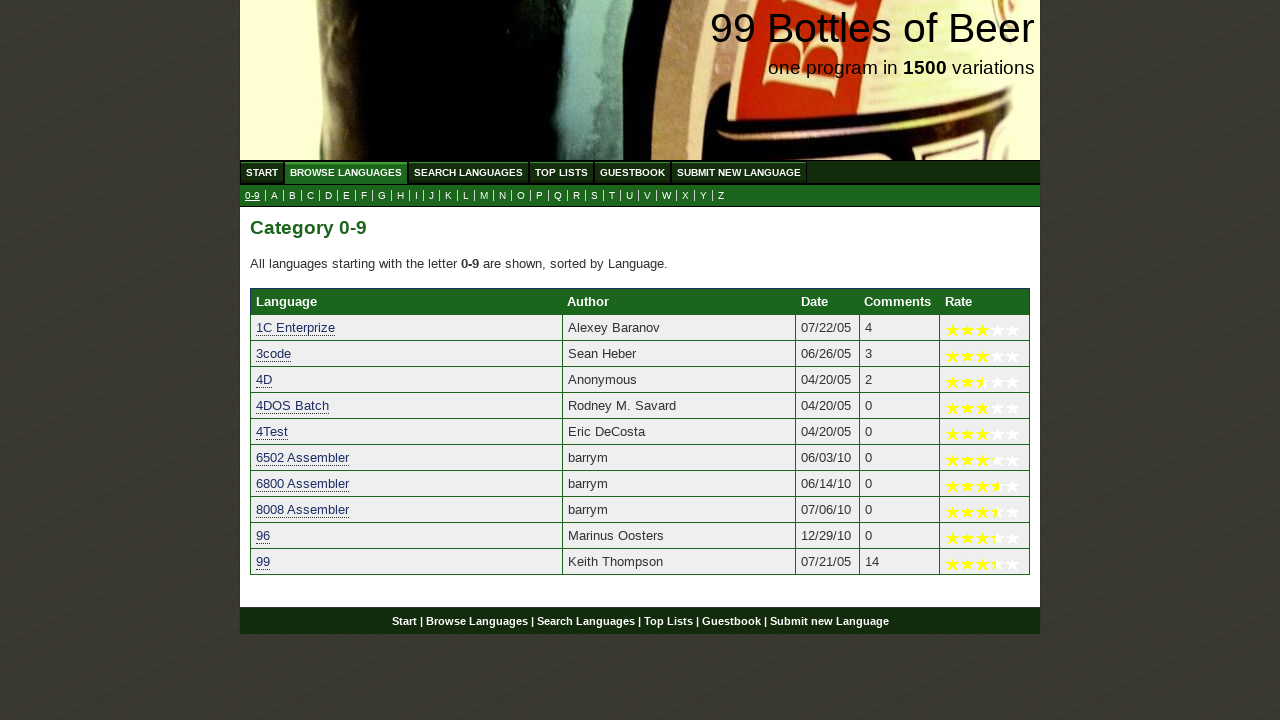

Language links loaded and visible
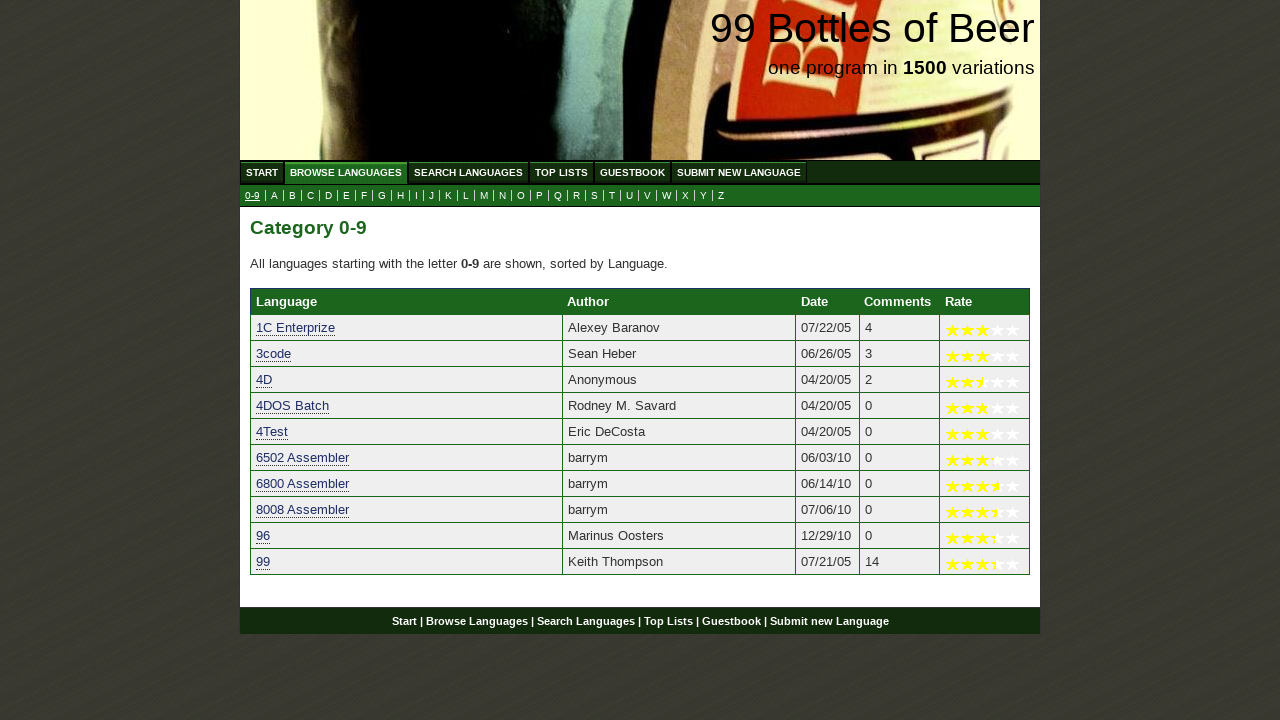

Verified that 10 languages are listed in the 0 category
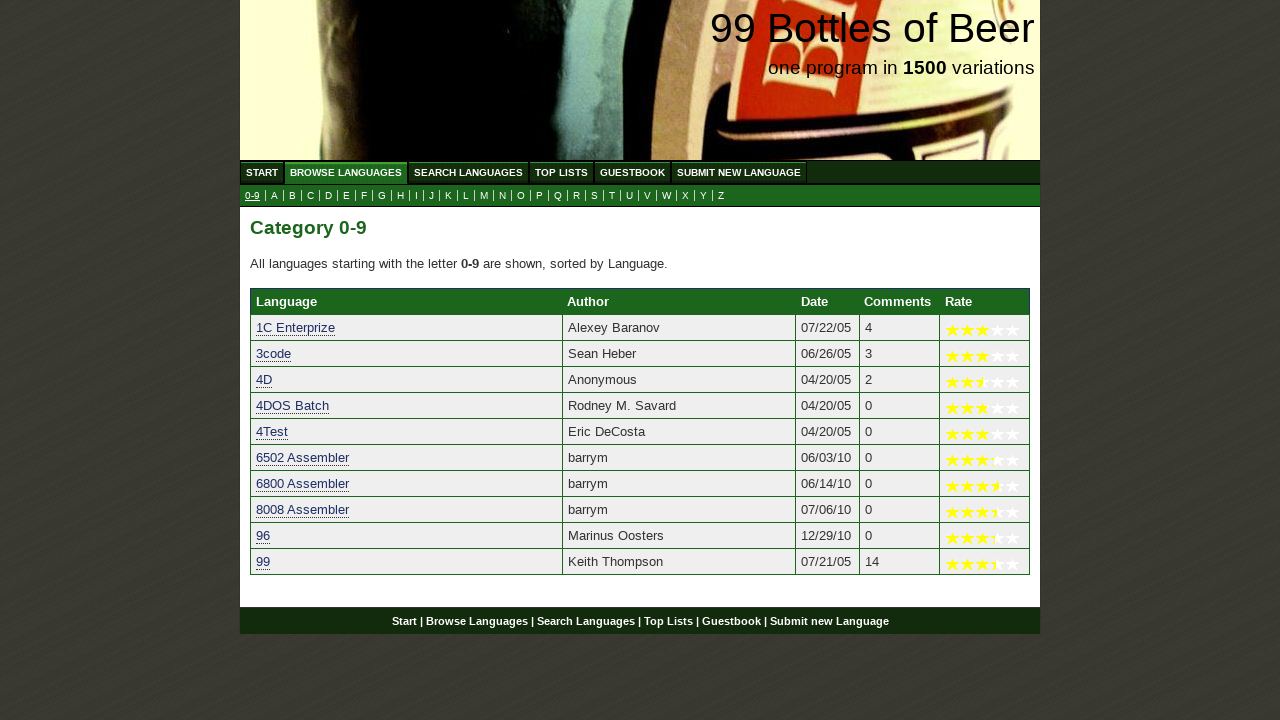

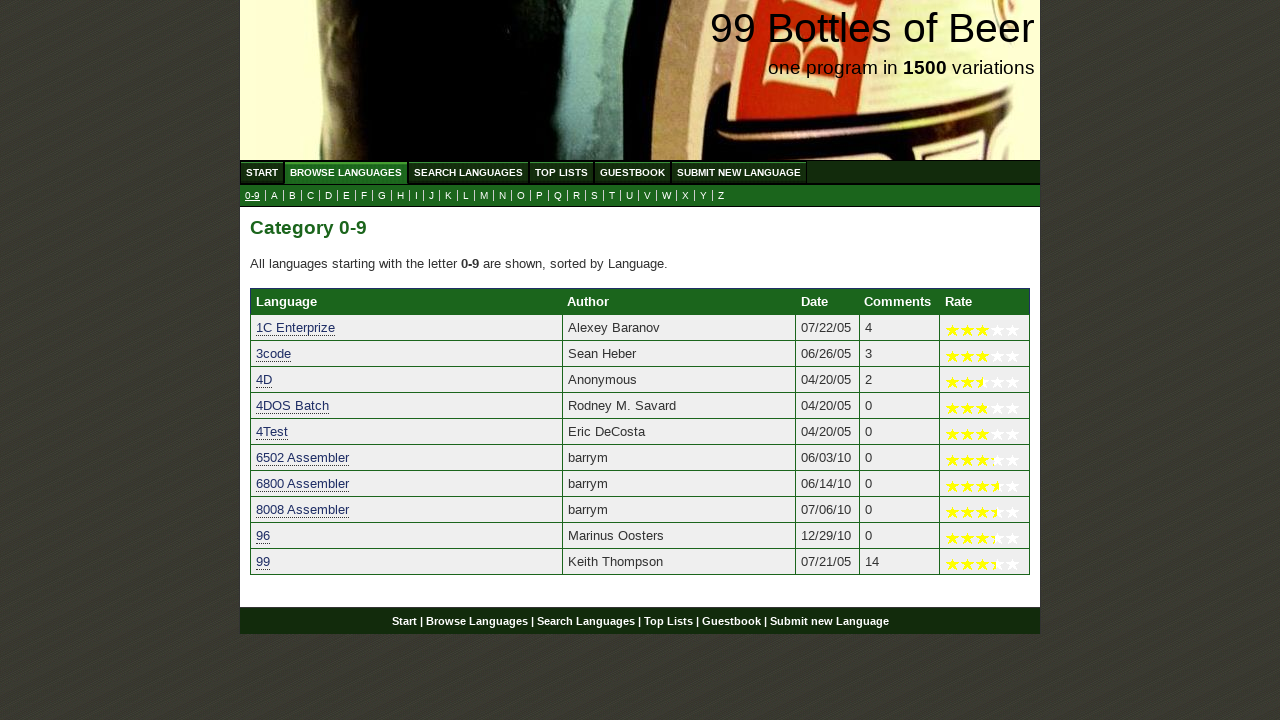